Tests dropdown functionality by verifying the available options and selecting different values from the dropdown menu

Starting URL: https://the-internet.herokuapp.com/dropdown

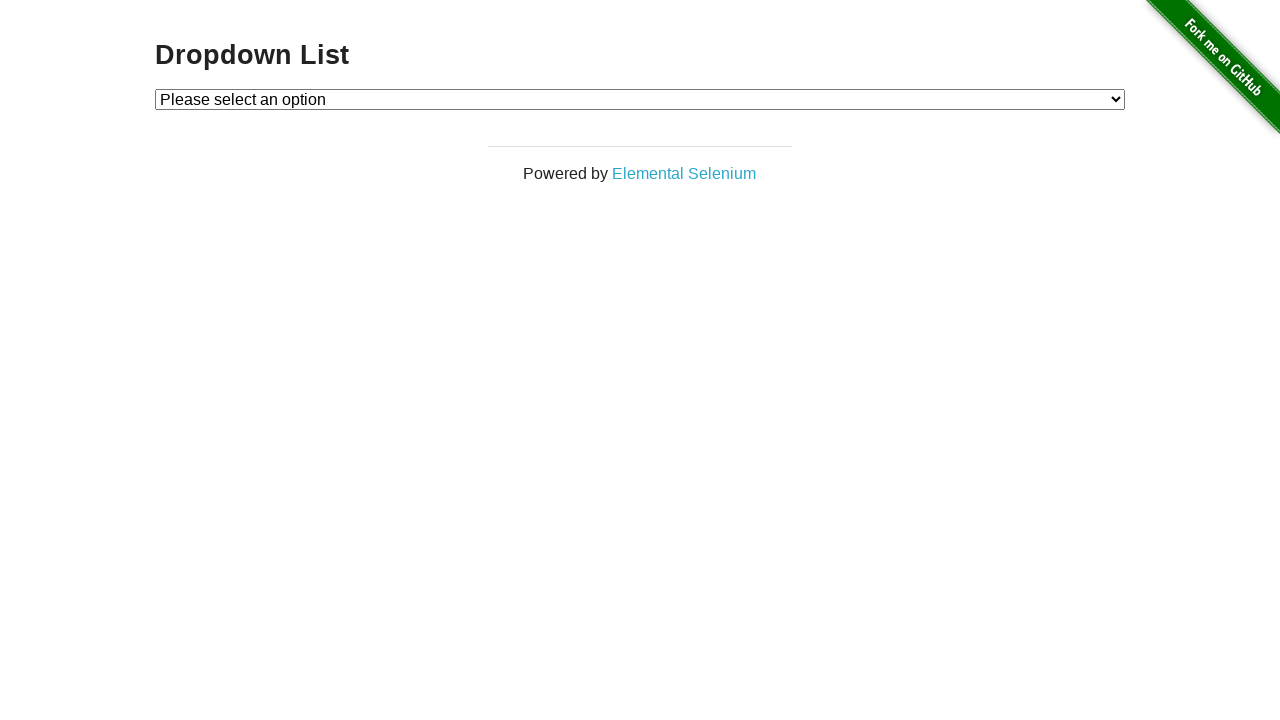

Dropdown element loaded and is visible
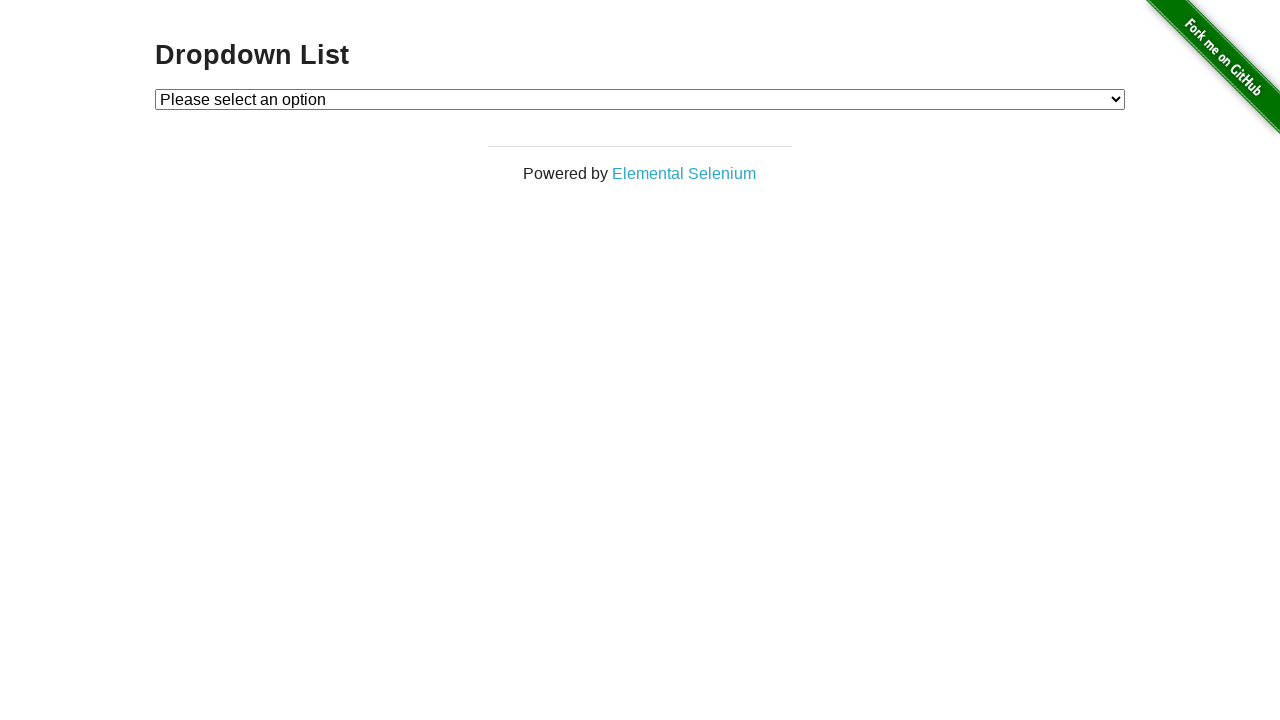

Retrieved all dropdown options
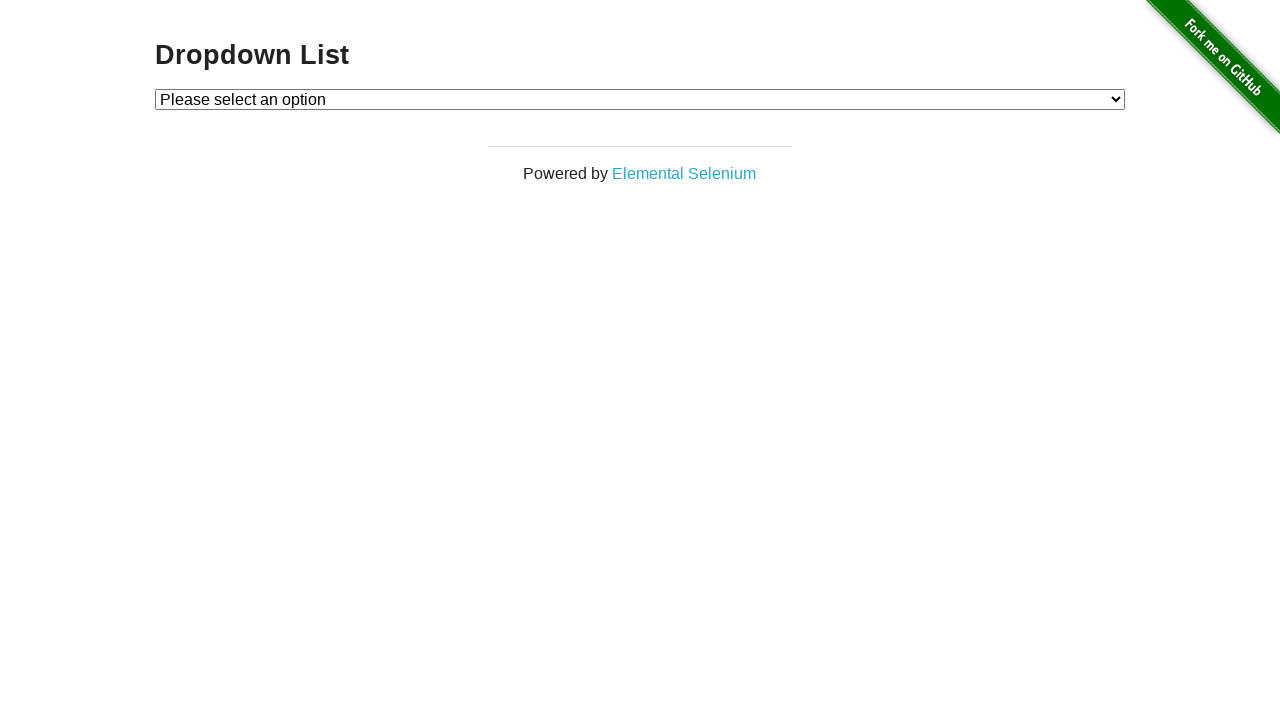

Verified first option is 'Please select an option'
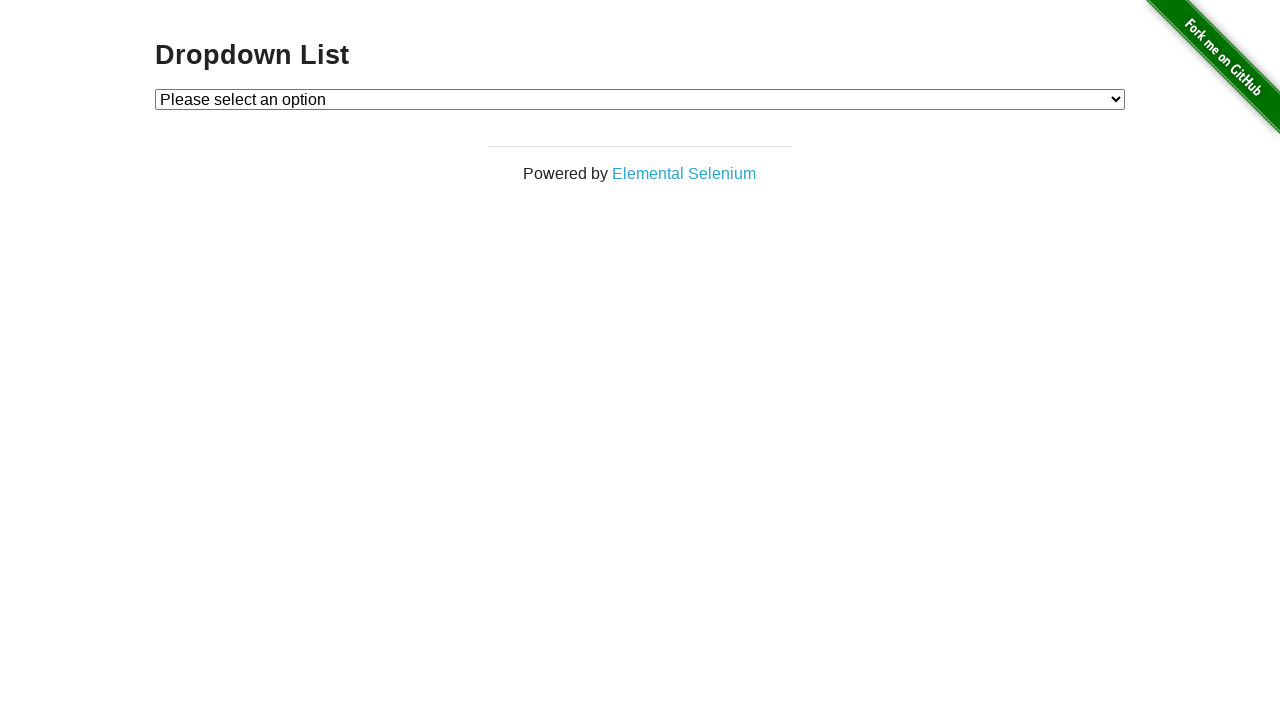

Verified second option is 'Option 1'
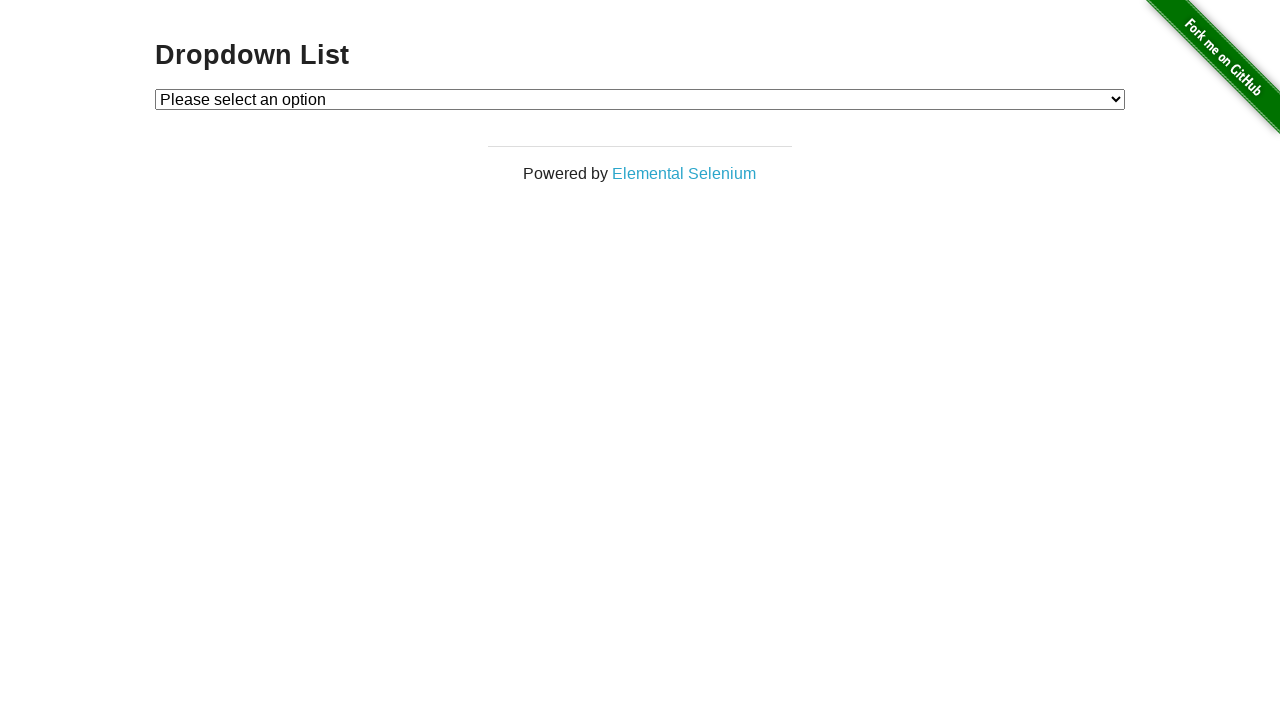

Verified third option is 'Option 2'
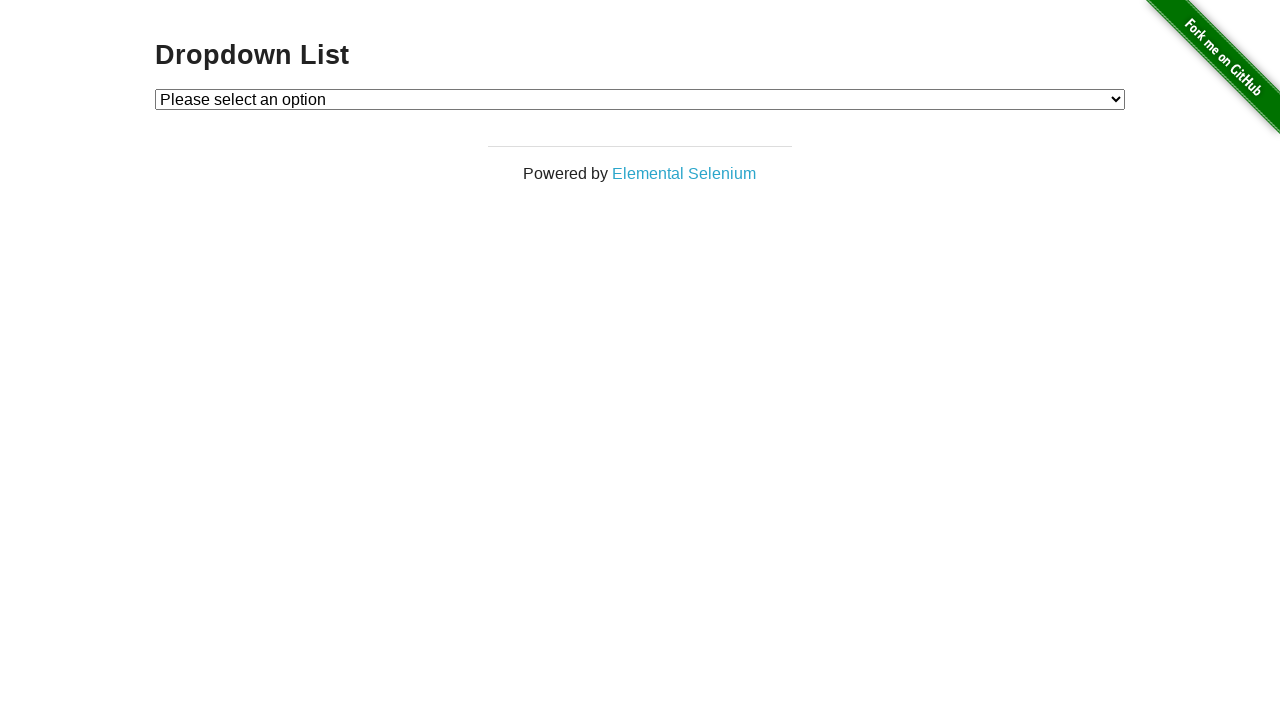

Selected 'Option 1' from dropdown on #dropdown
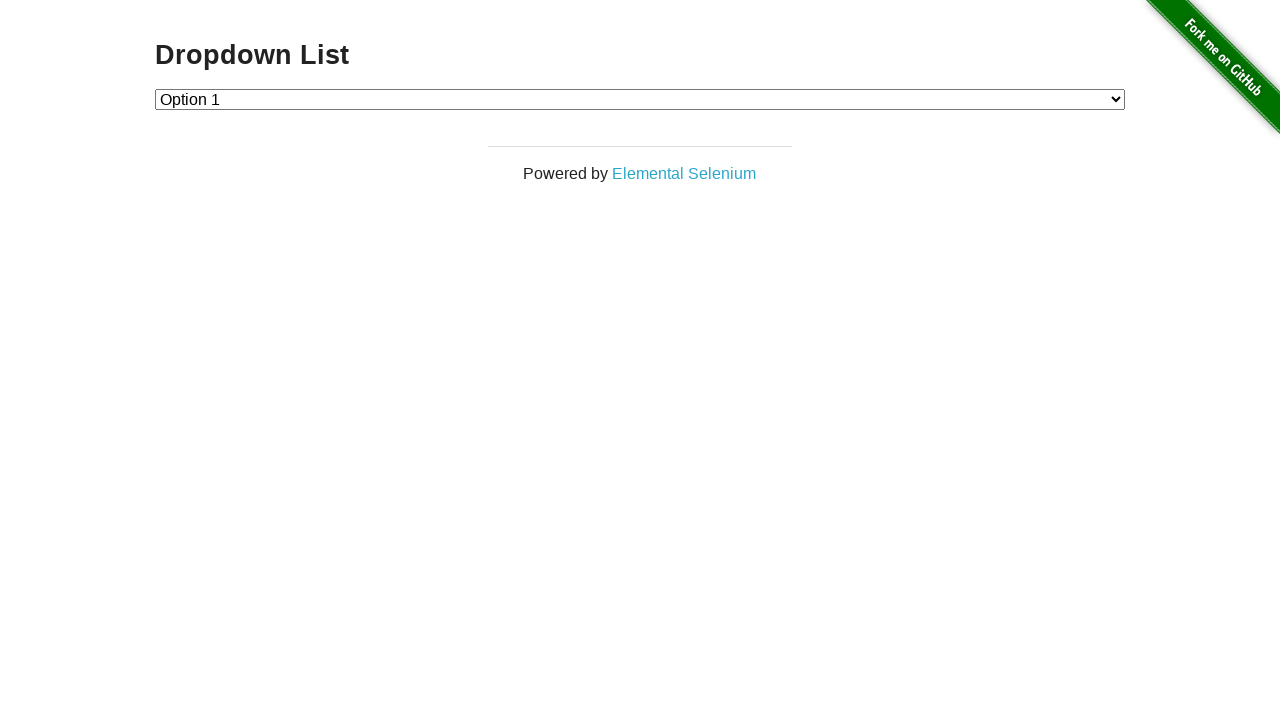

Verified that Option 1 is now selected (value='1')
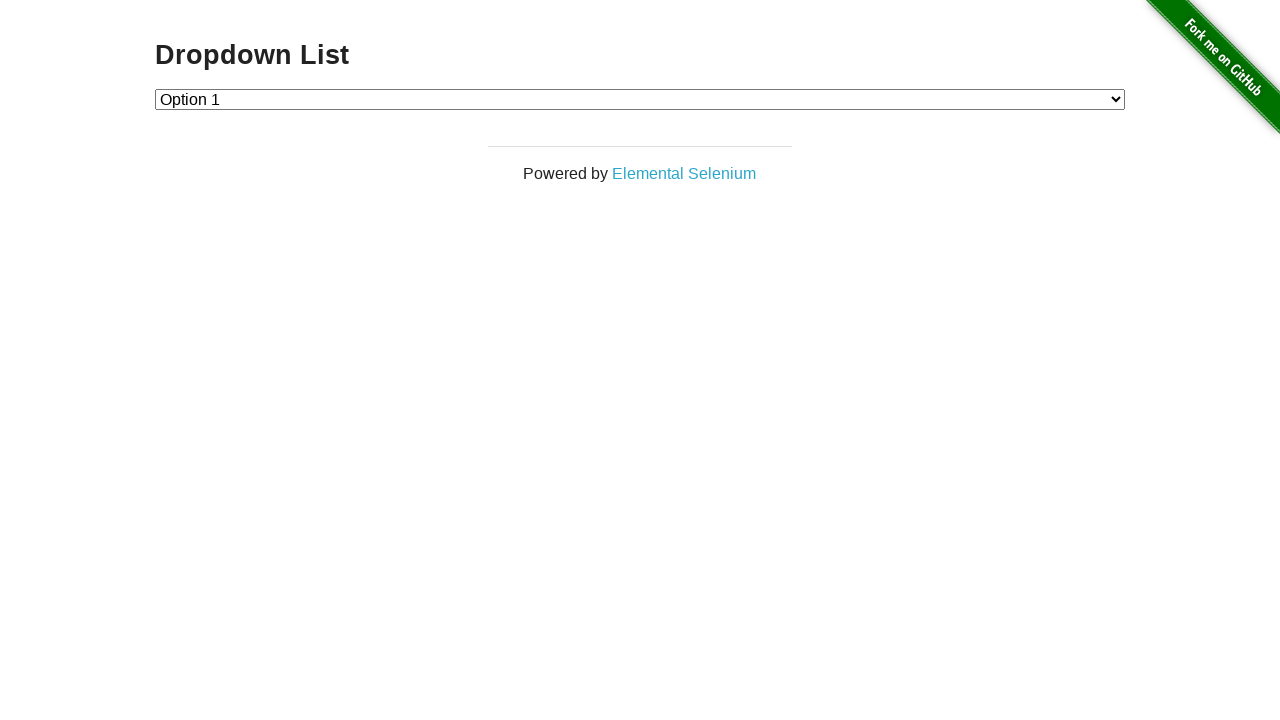

Selected 'Option 2' from dropdown on #dropdown
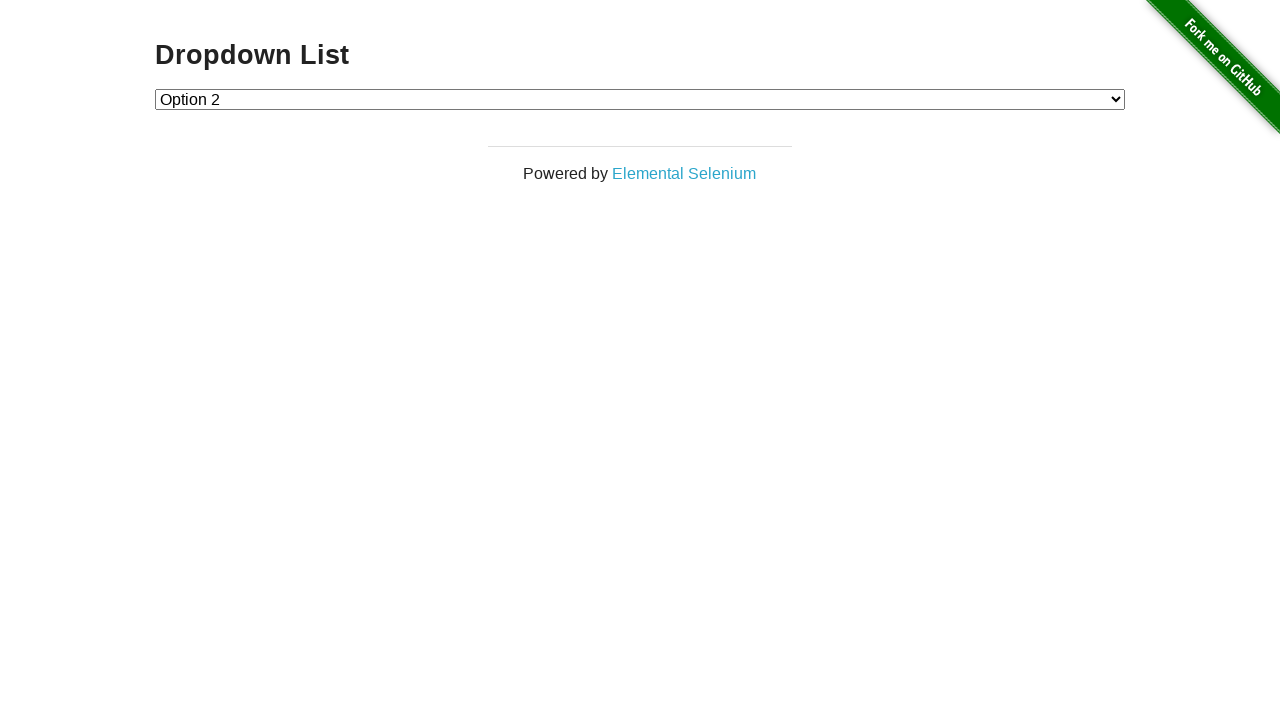

Verified that Option 2 is now selected (value='2')
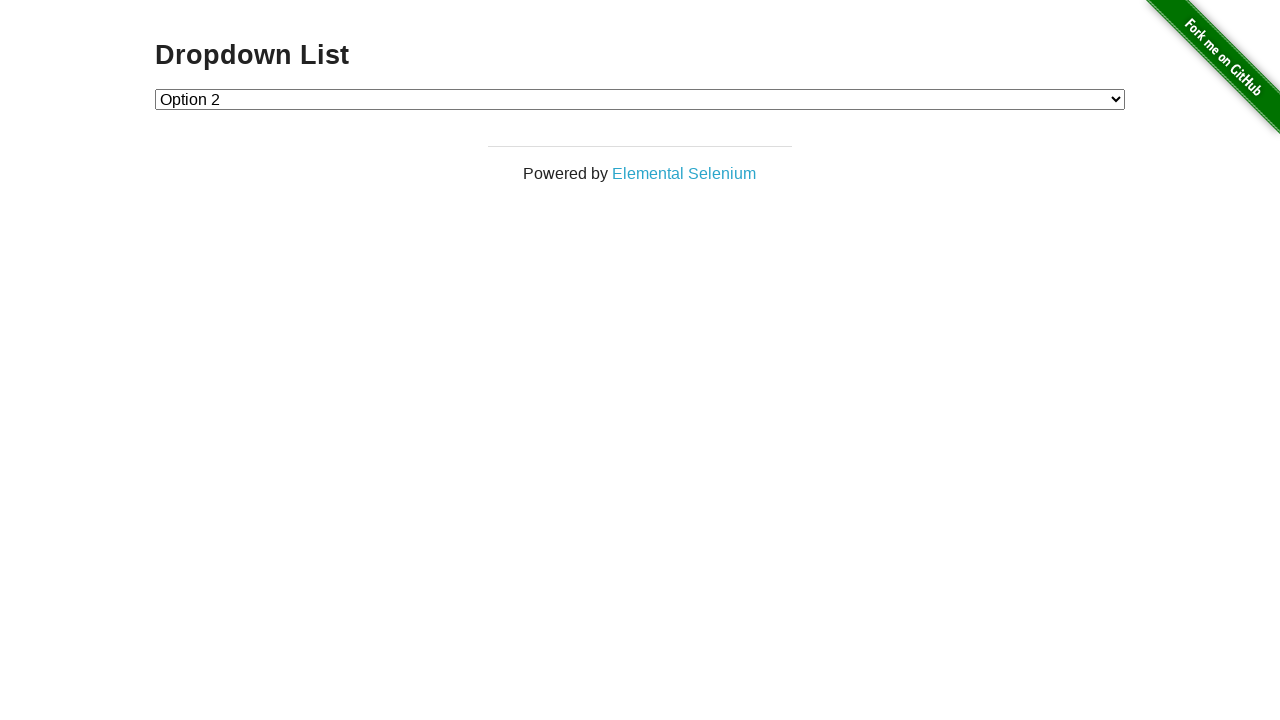

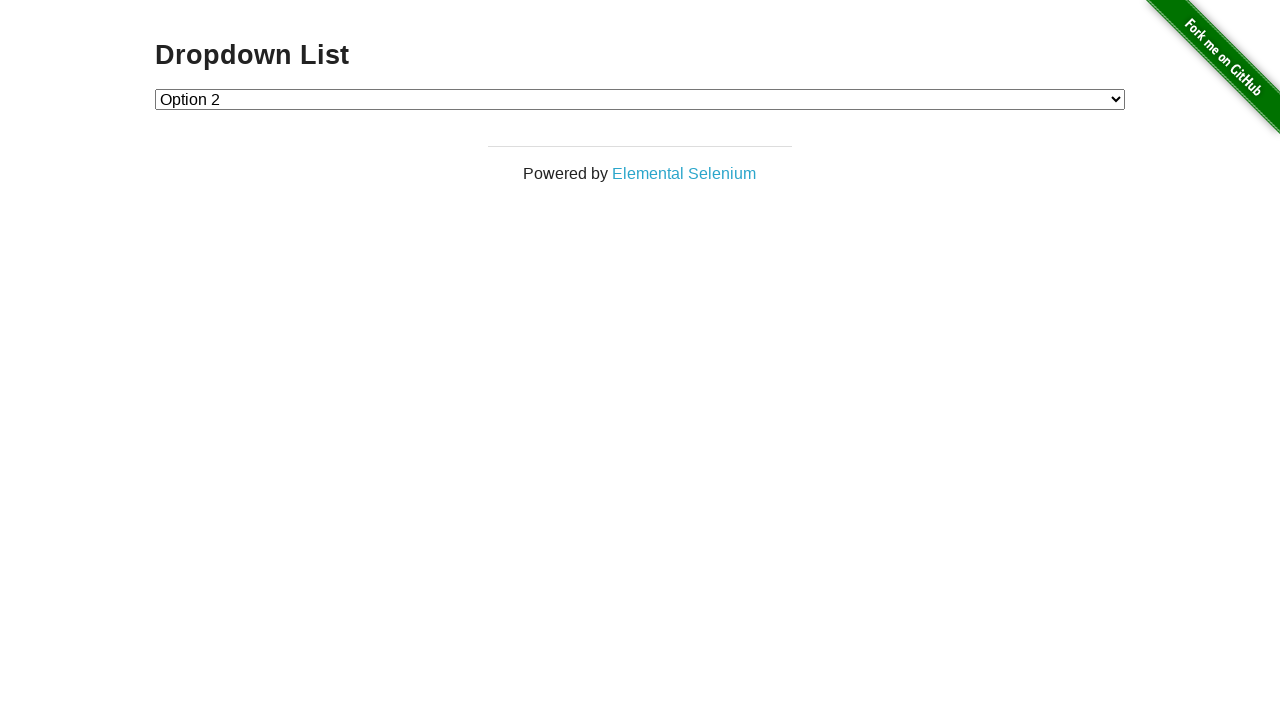